Tests jQuery UI slider functionality by dragging the slider element horizontally

Starting URL: https://jqueryui.com/slider/

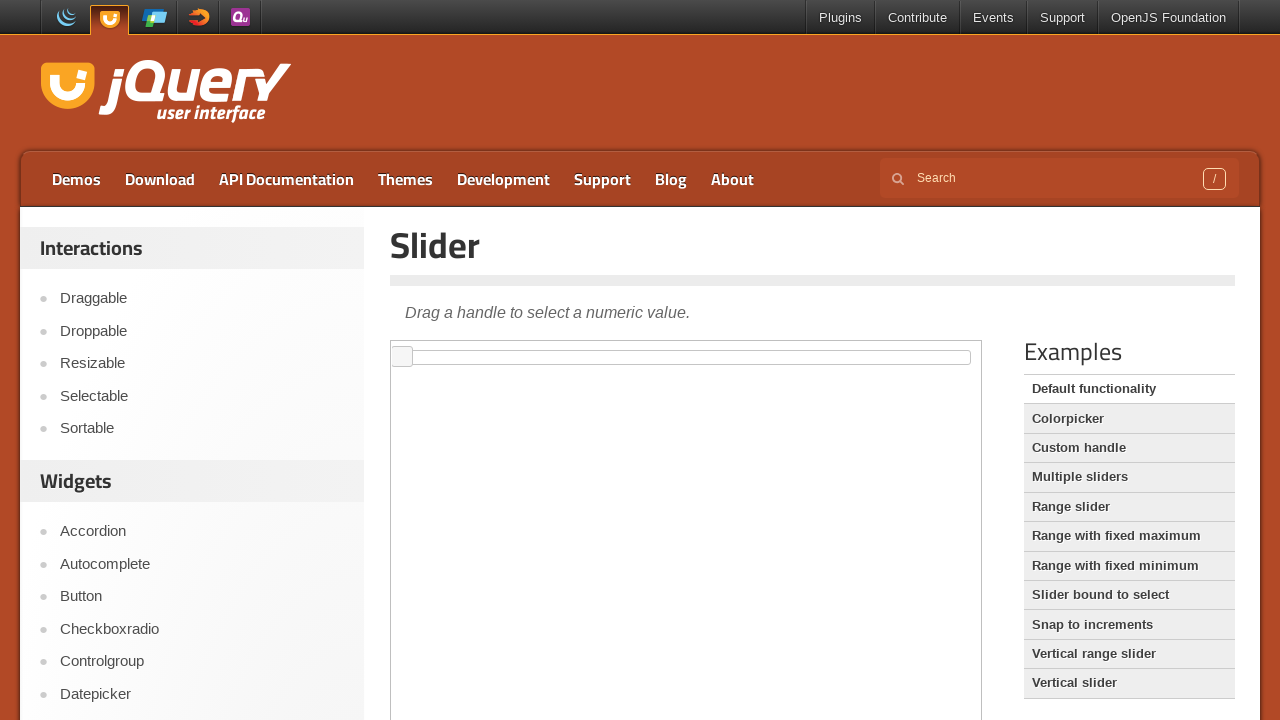

Located iframe containing slider demo
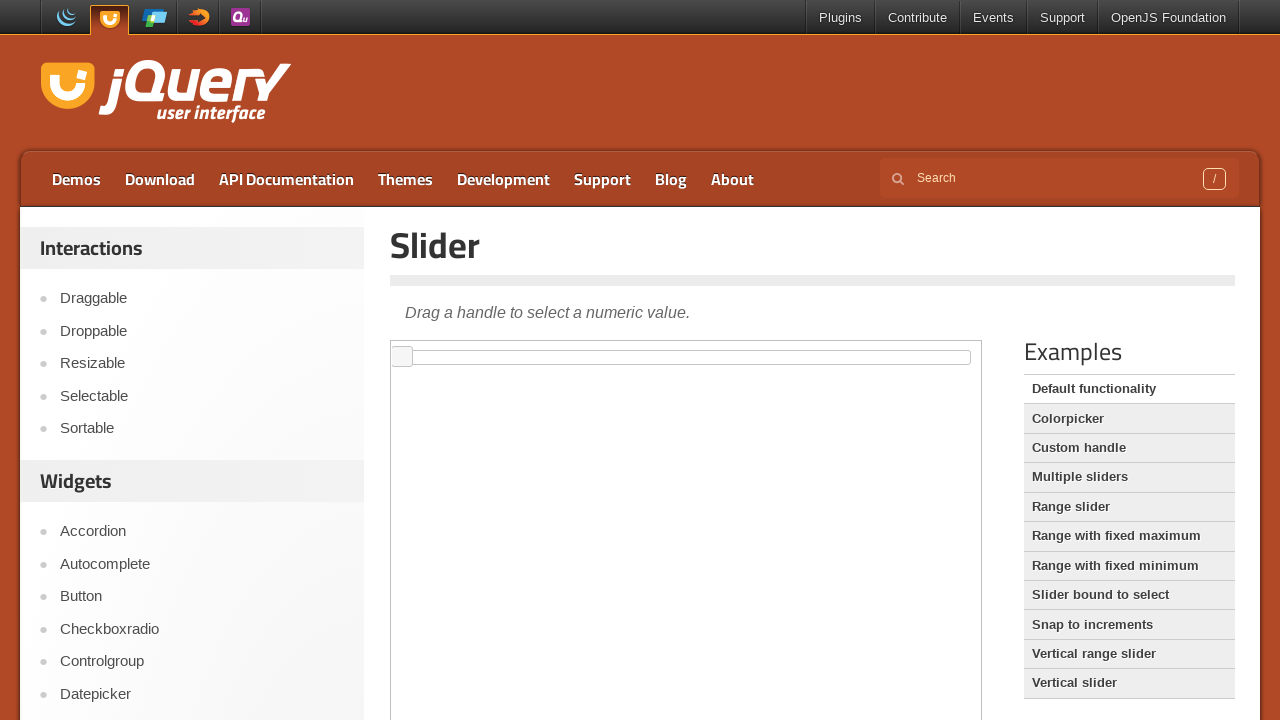

Located slider element within iframe
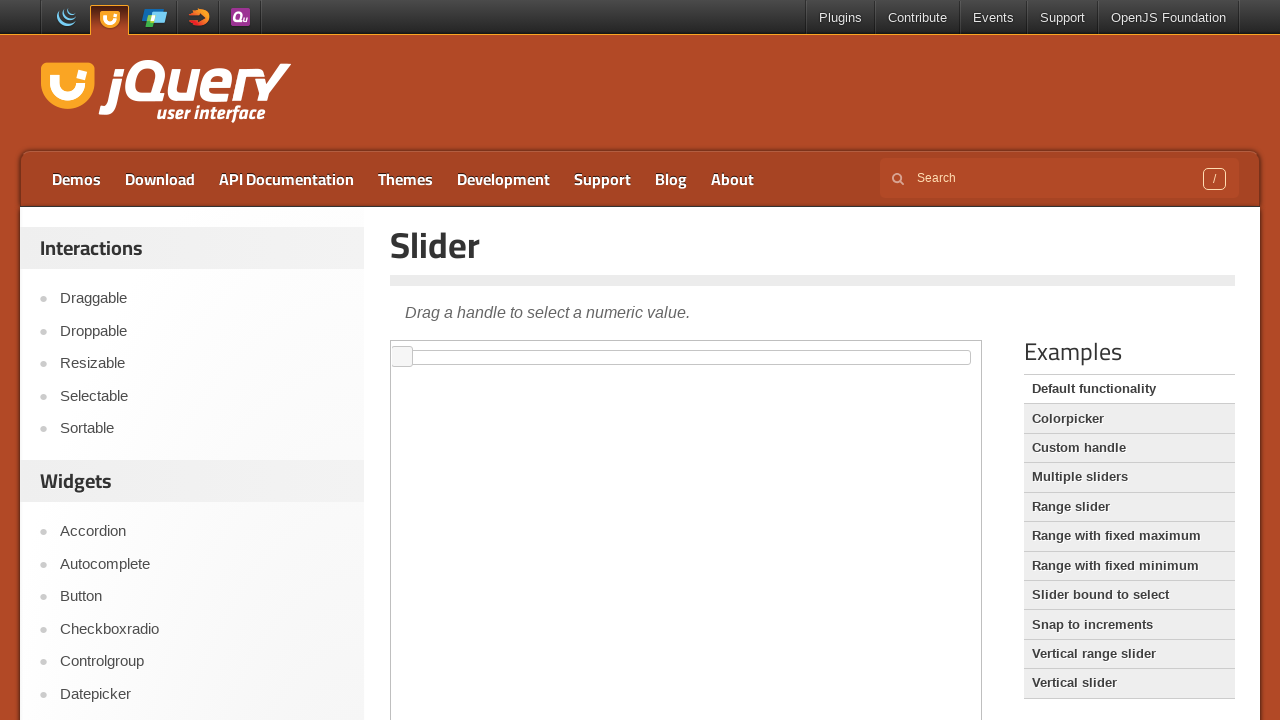

Retrieved slider element bounding box
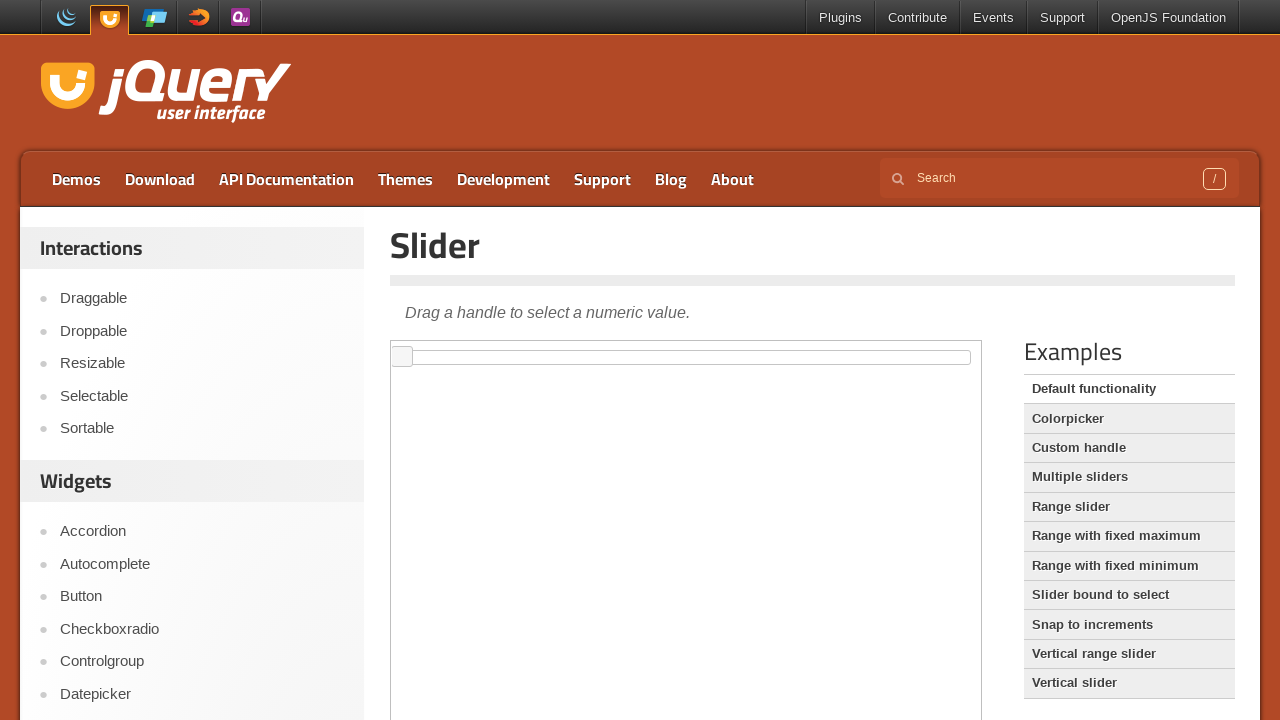

Moved mouse to center of slider element at (402, 357)
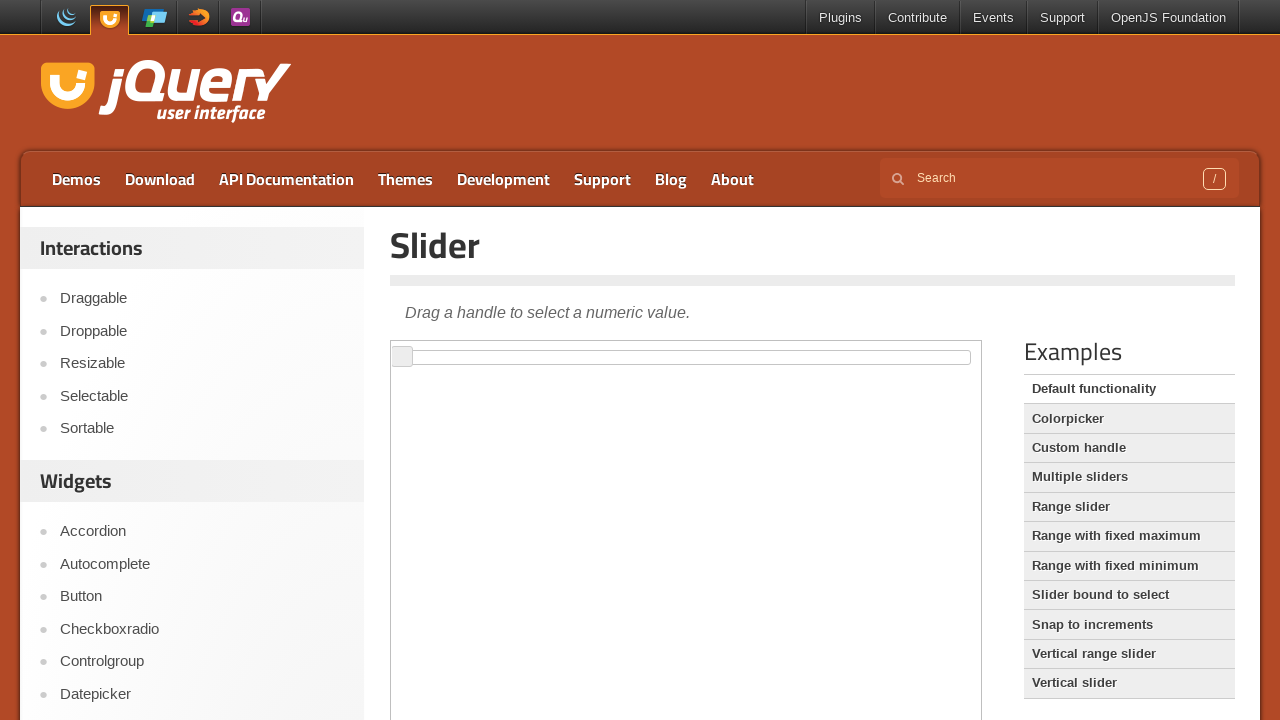

Pressed mouse button down on slider at (402, 357)
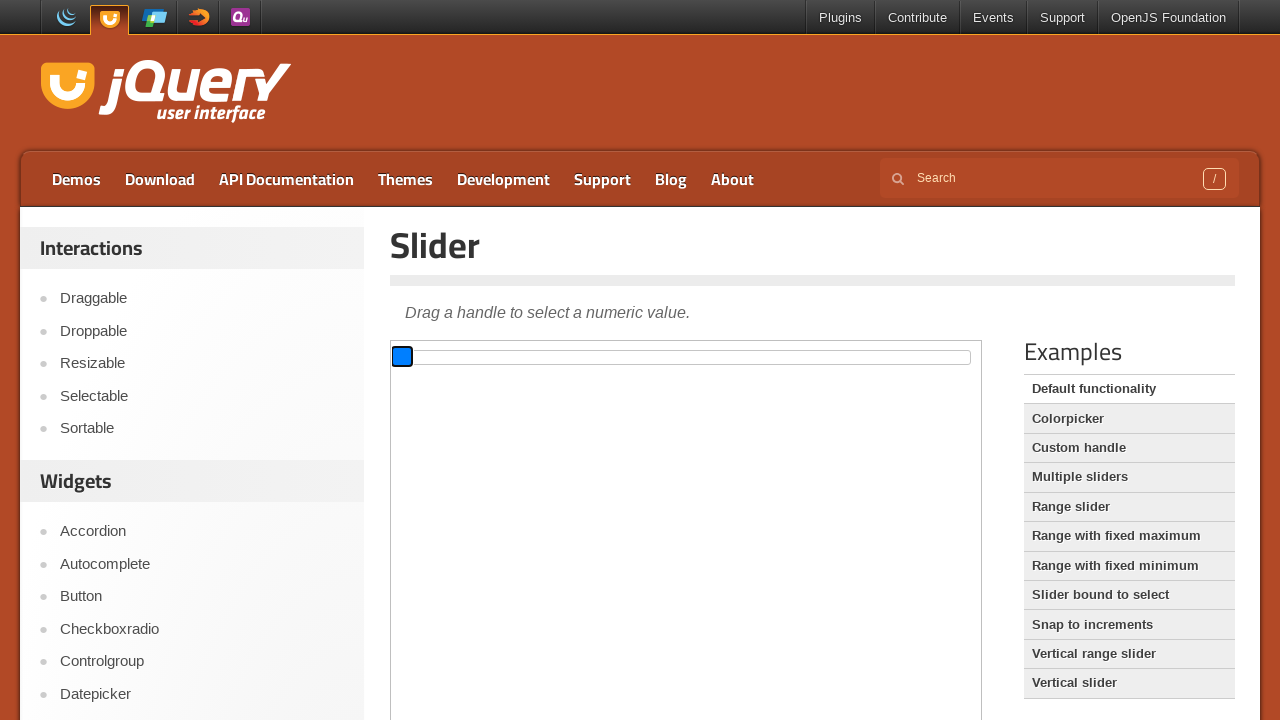

Dragged slider 500 pixels to the right at (902, 357)
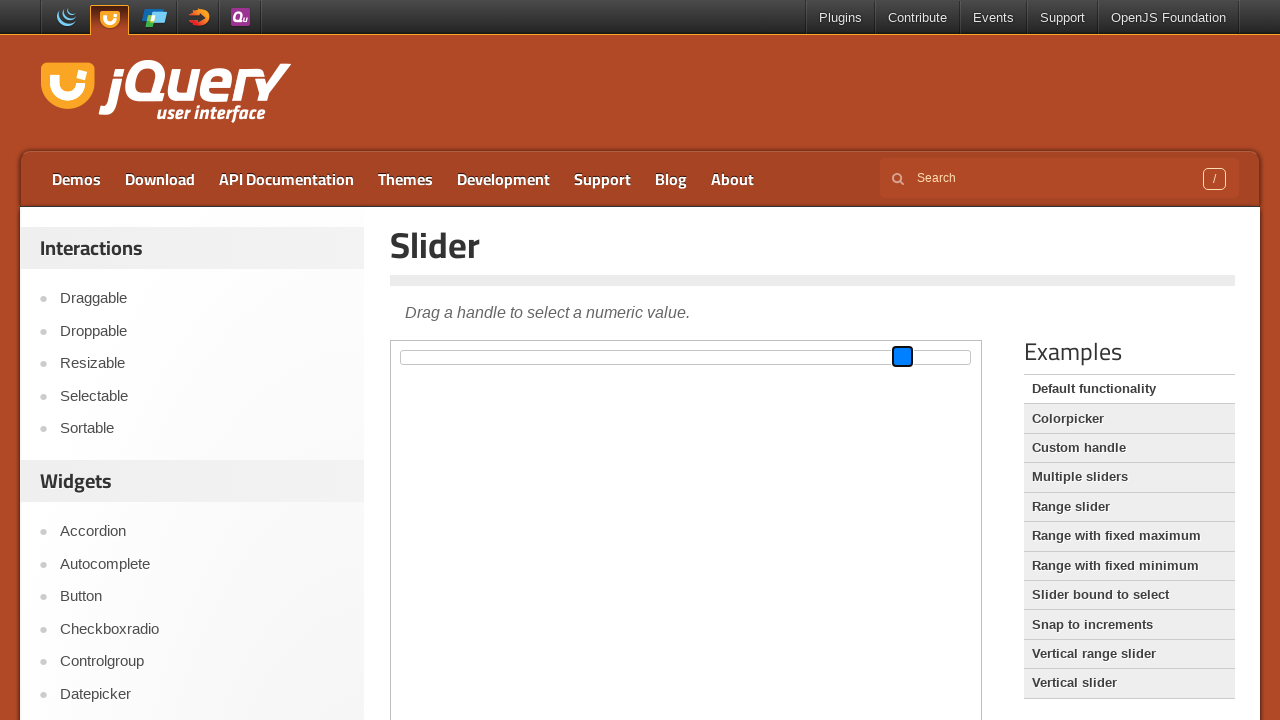

Released mouse button to complete slider drag at (902, 357)
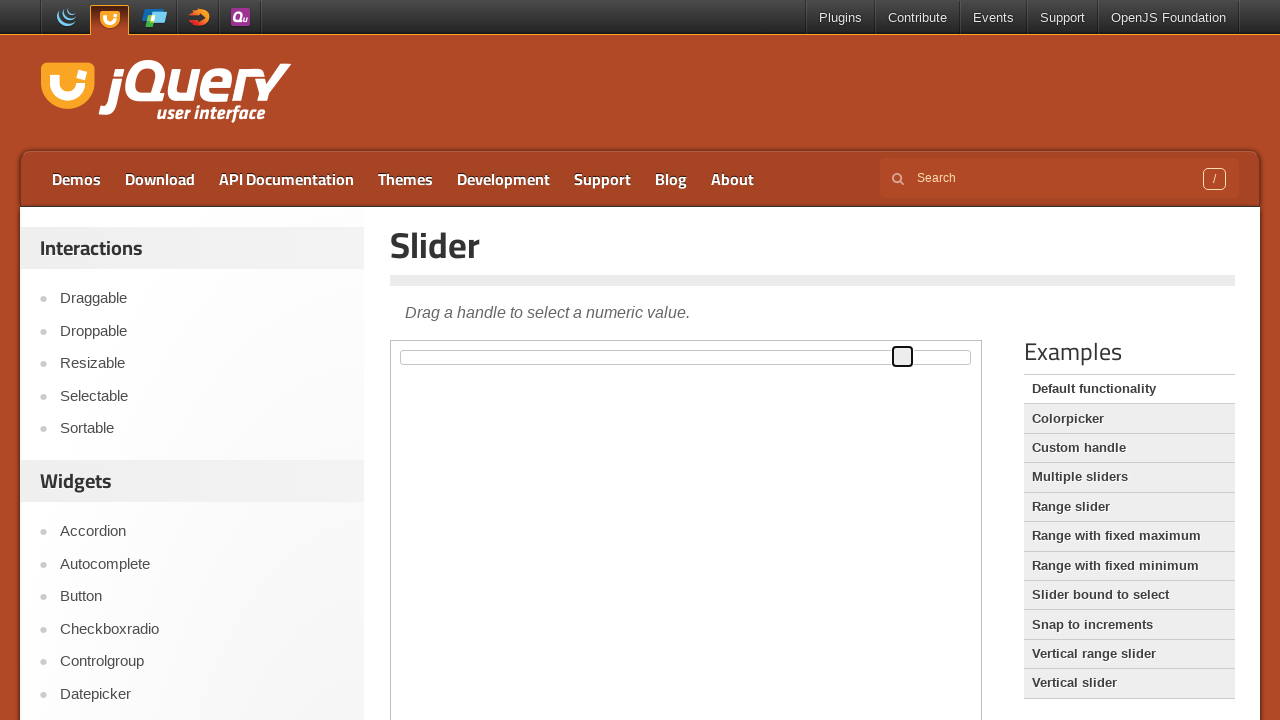

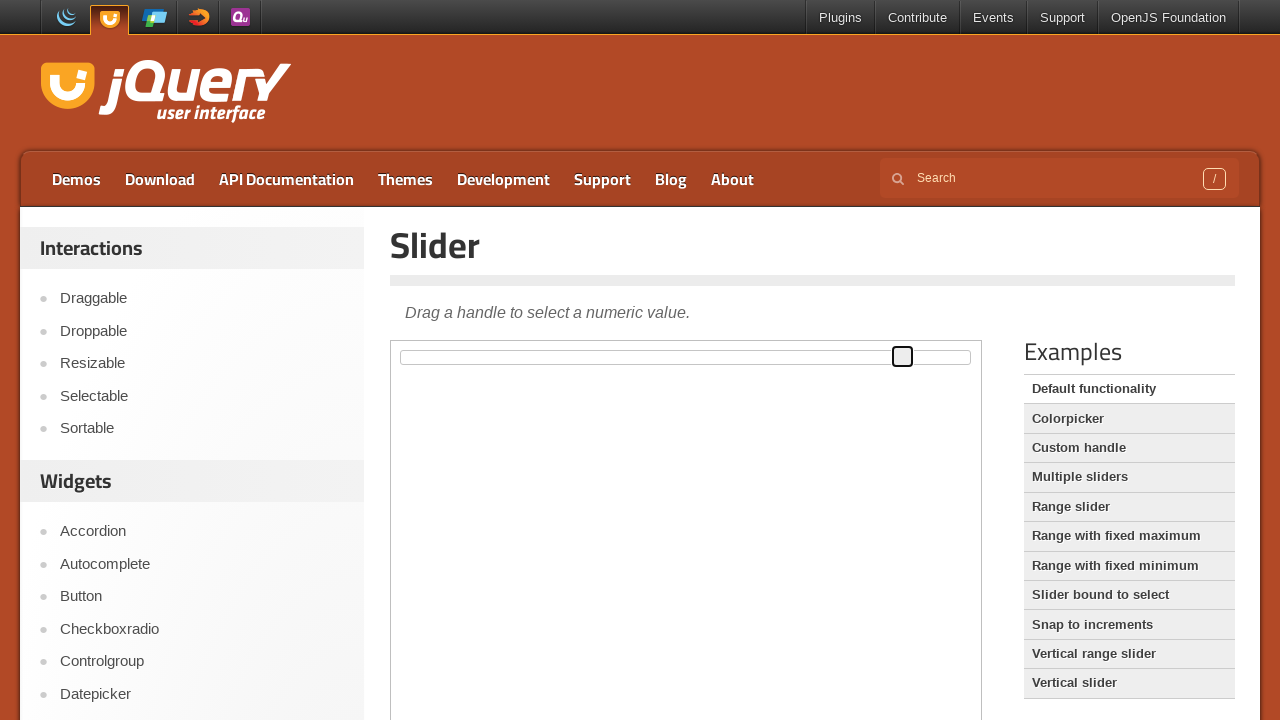